Validates the main navigation menu items are displayed with correct text

Starting URL: https://www.carvana.com/

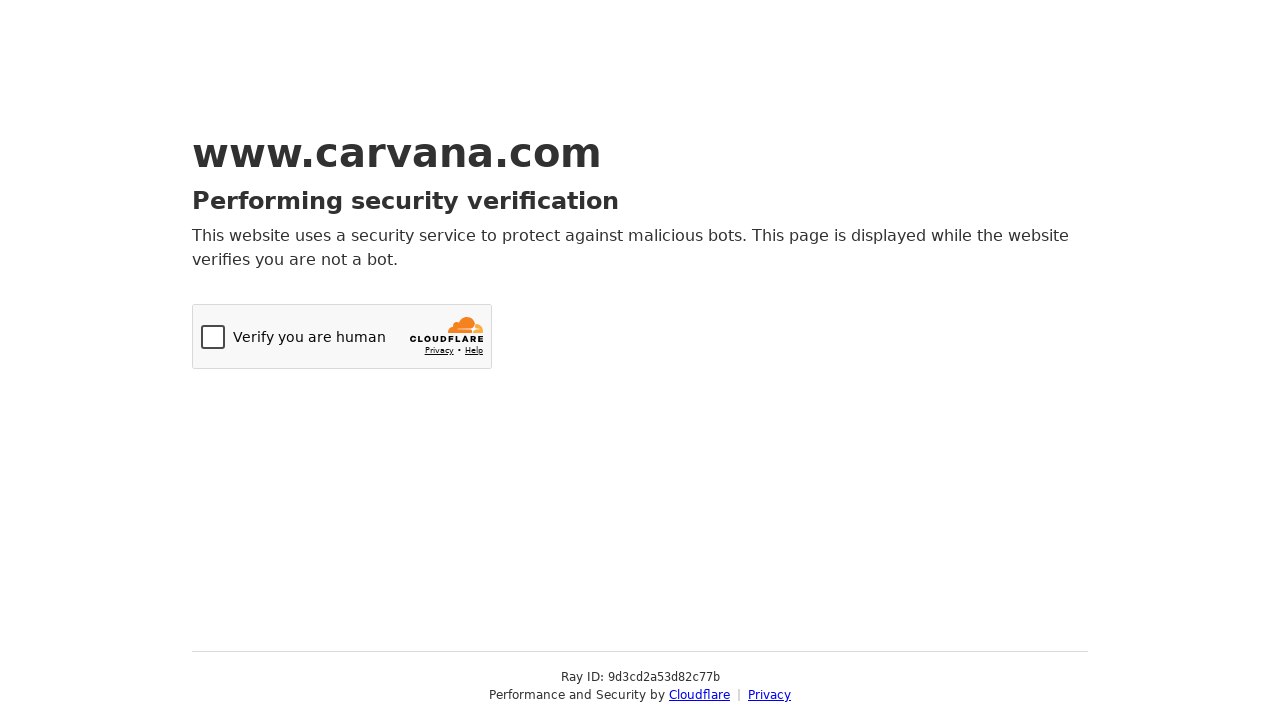

Navigated to Carvana homepage
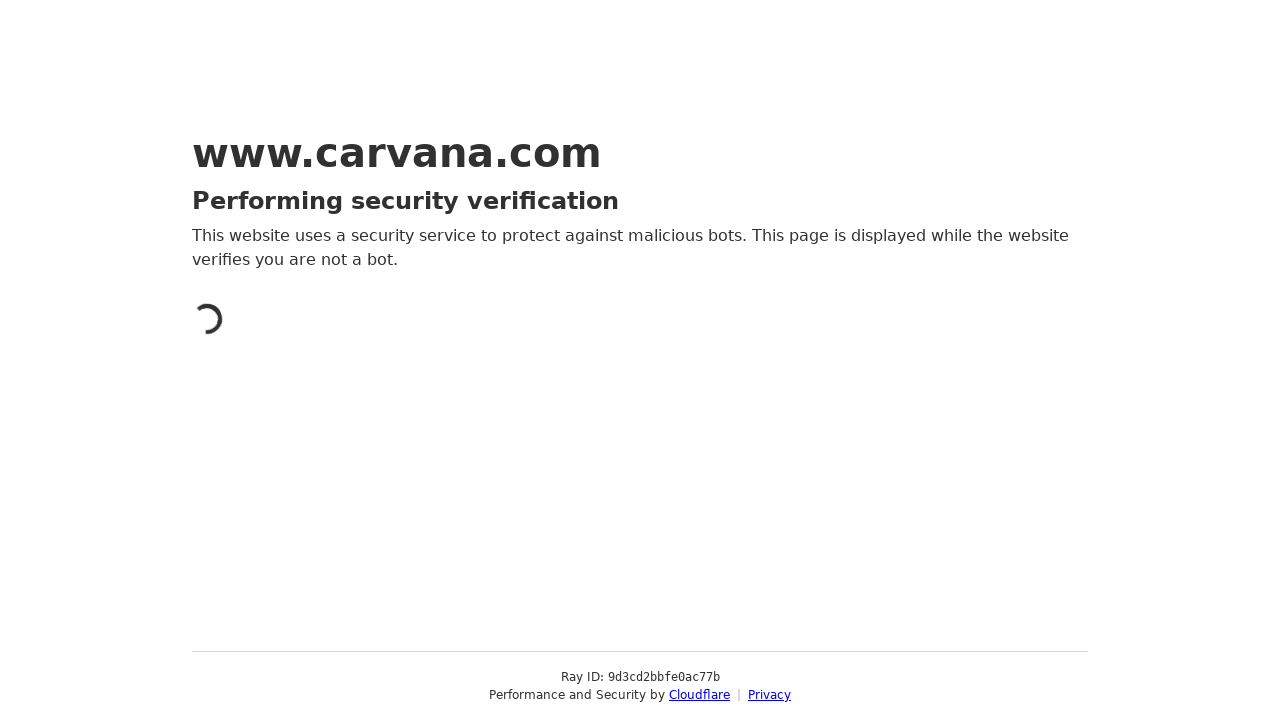

Located all navigation menu wrapper elements
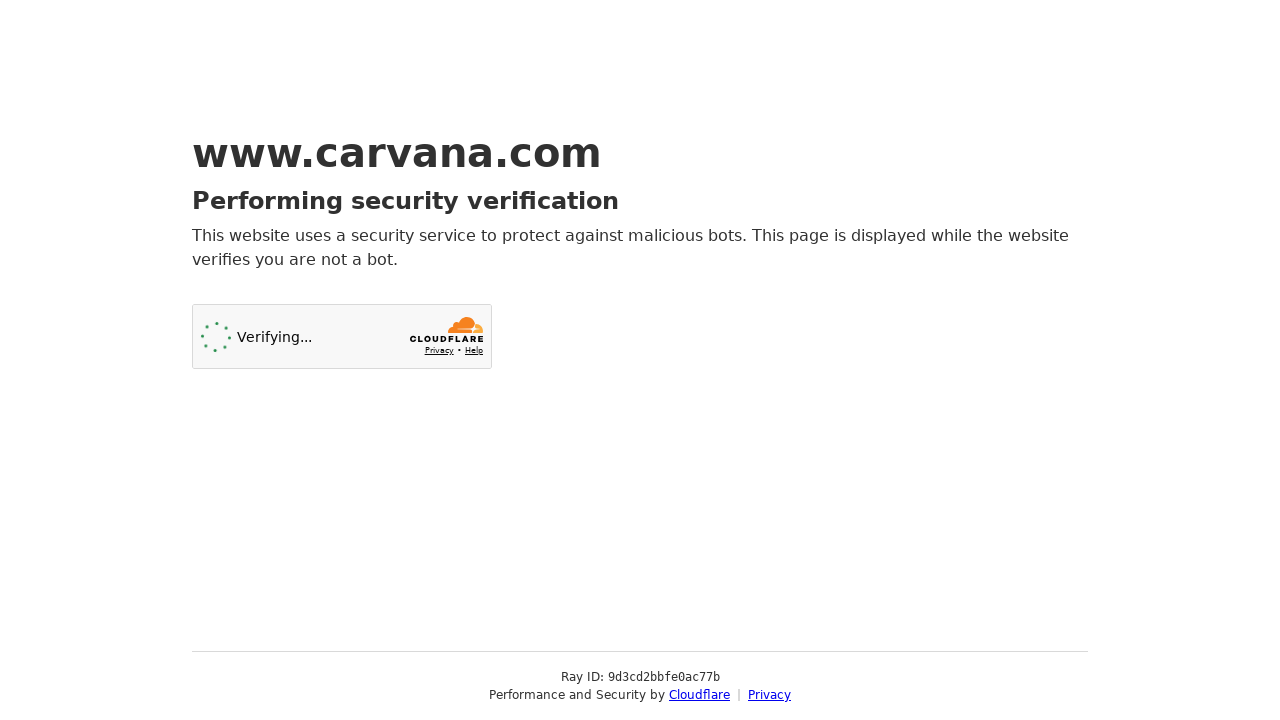

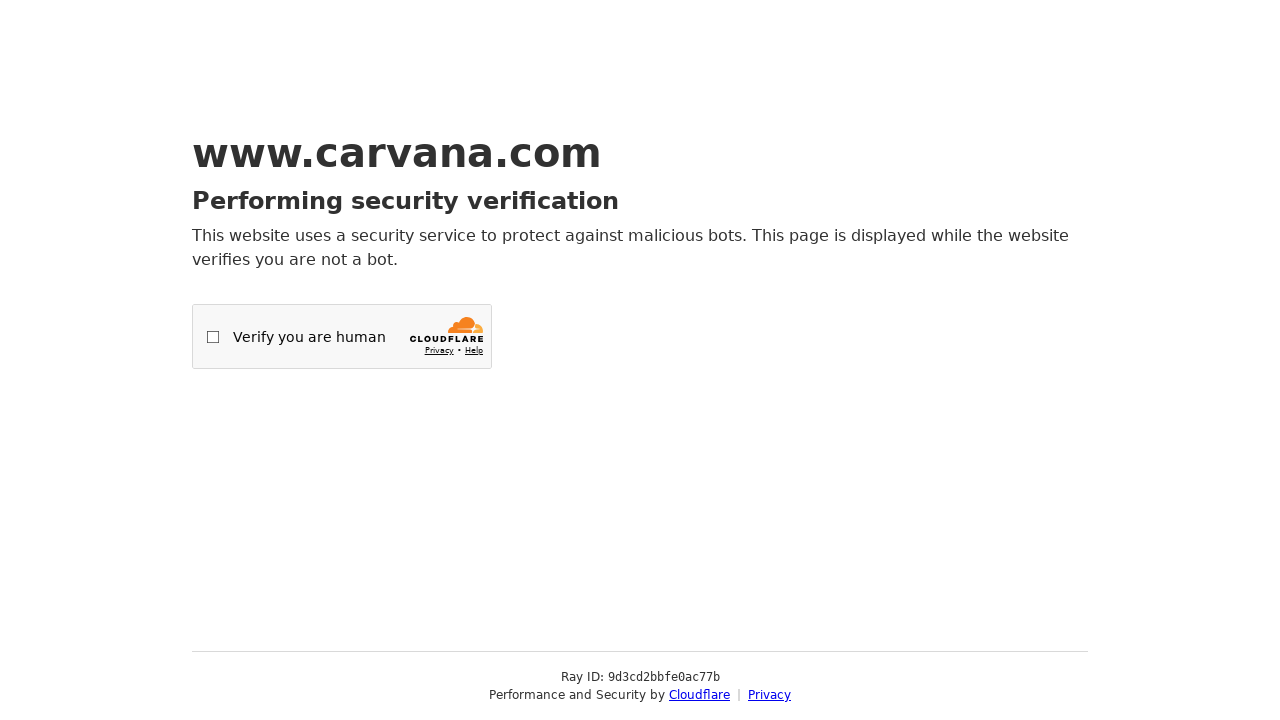